Tests a student interface by entering a student name in a dialog box, clicking OK, and then interacting with media stream elements using keyboard navigation (Tab and Enter keys).

Starting URL: https://live.monetanalytics.com/stu_proc/student.html#

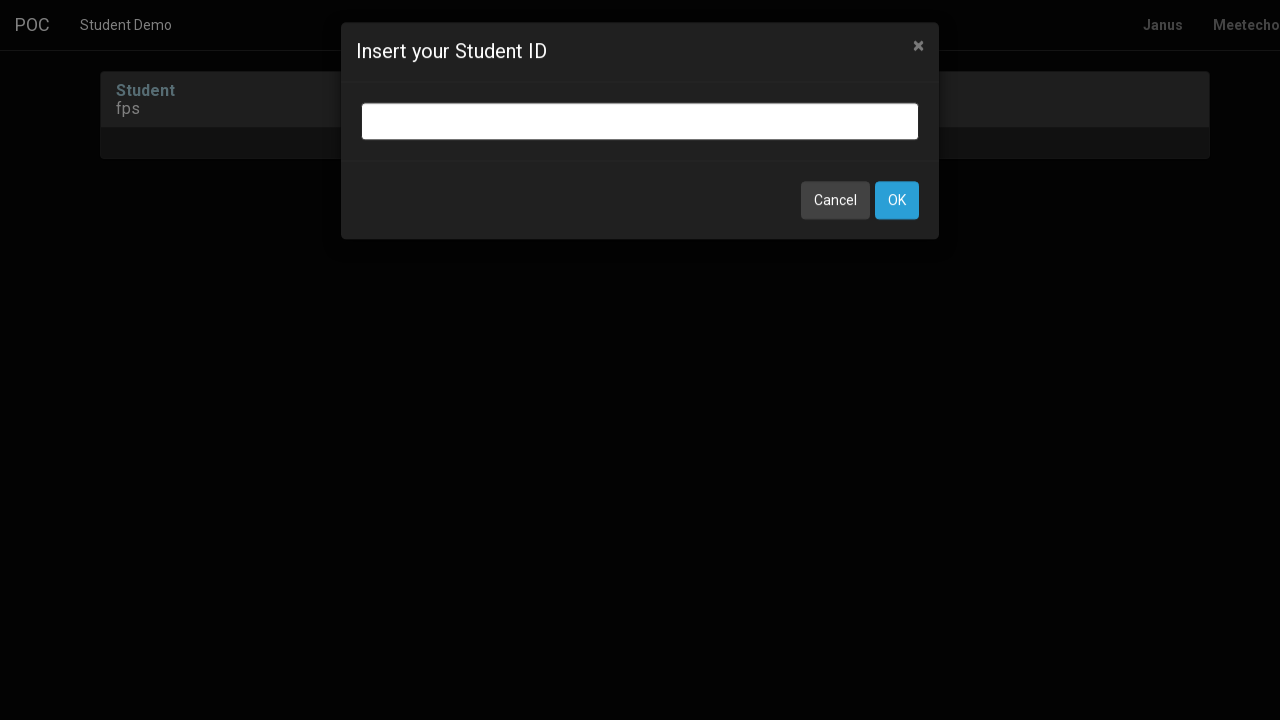

Student name input dialog loaded
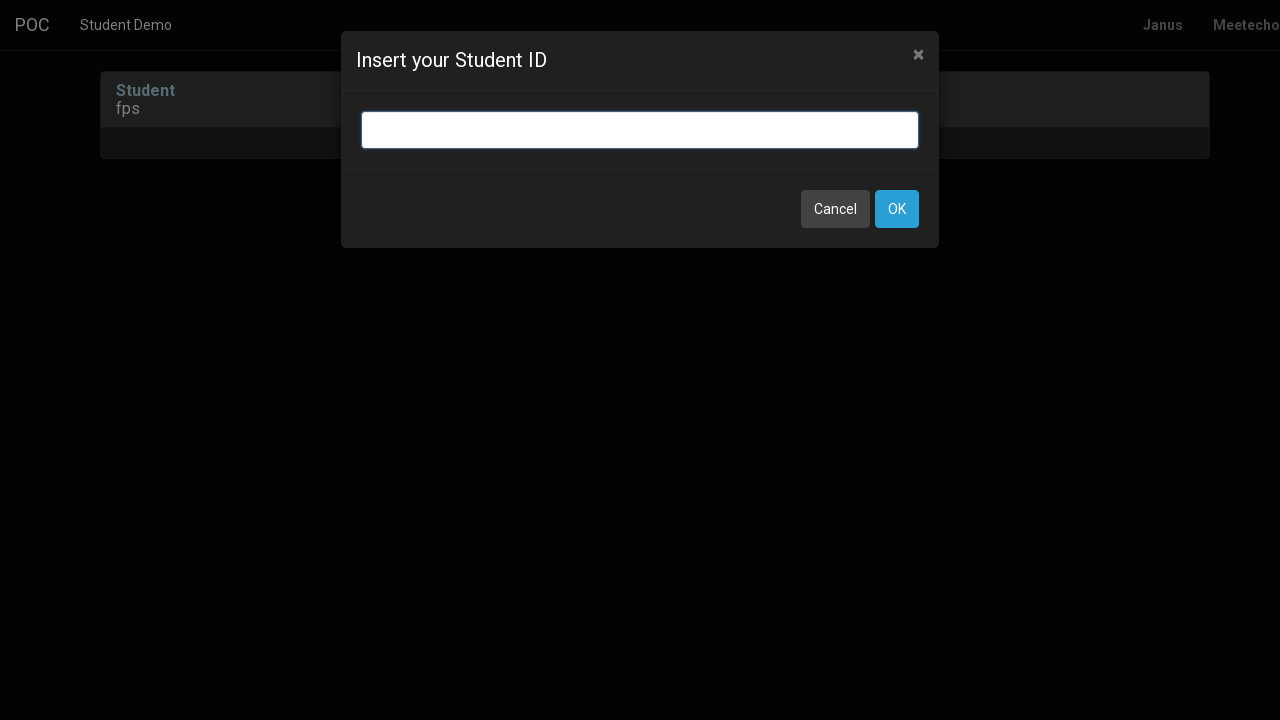

Filled student name field with 'Student-3' on input.bootbox-input.bootbox-input-text.form-control
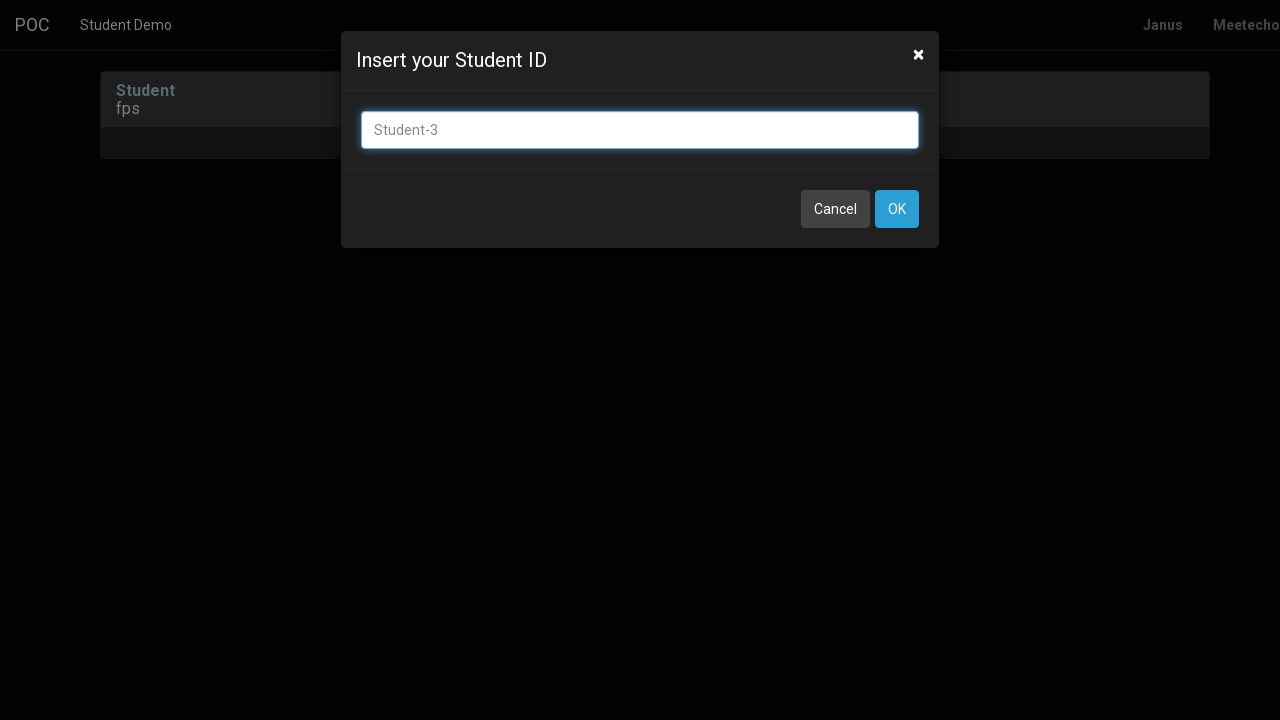

Clicked OK button to confirm student name at (897, 209) on button:has-text('OK')
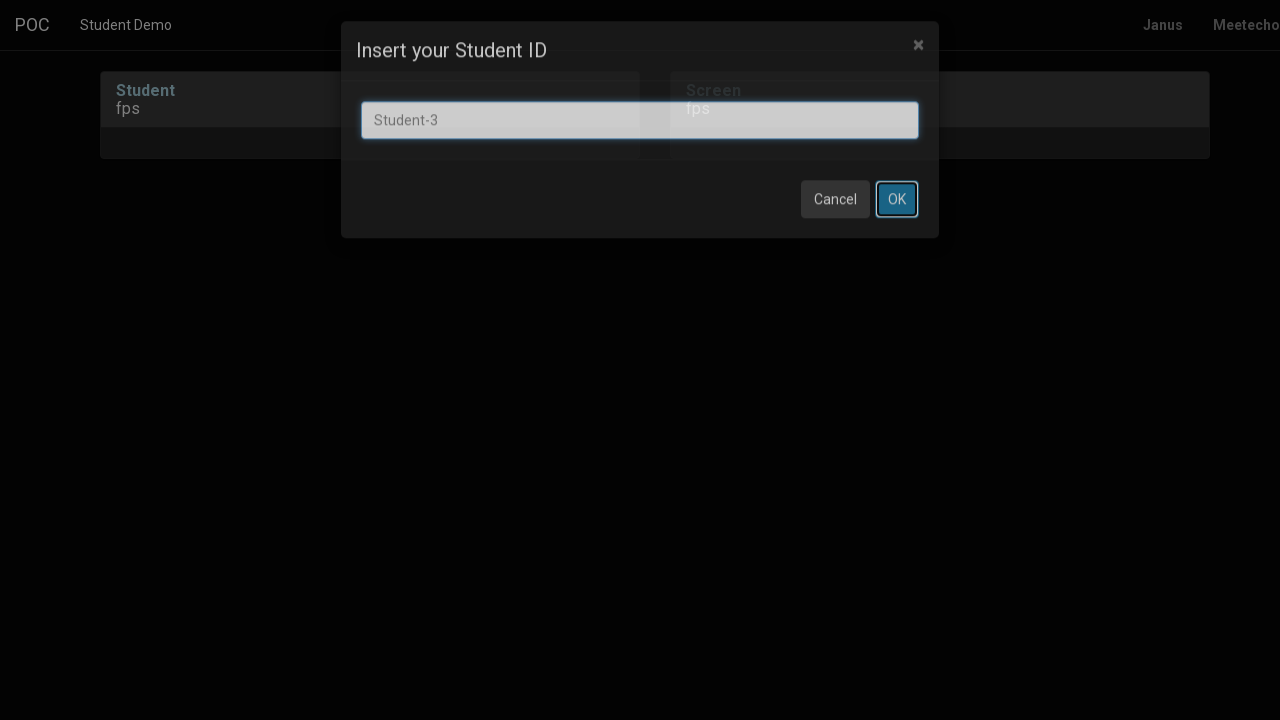

Waited for page to load after dialog (8 seconds)
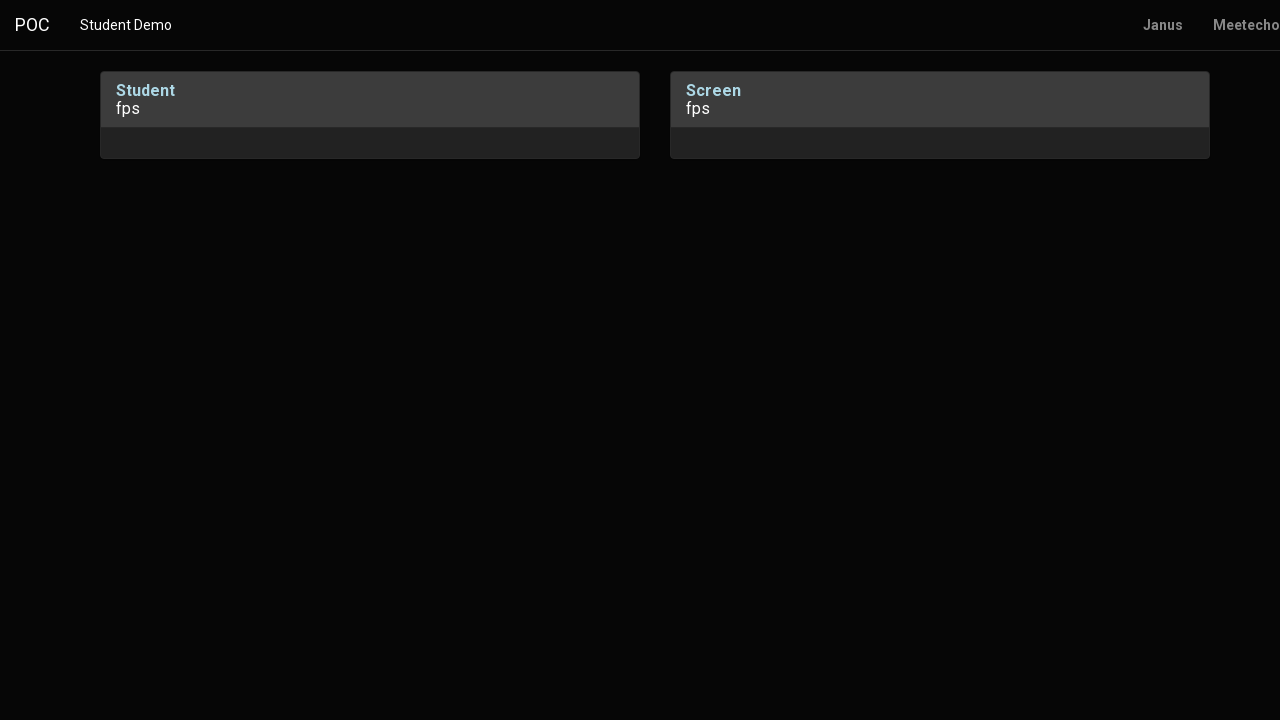

Pressed Tab key for navigation
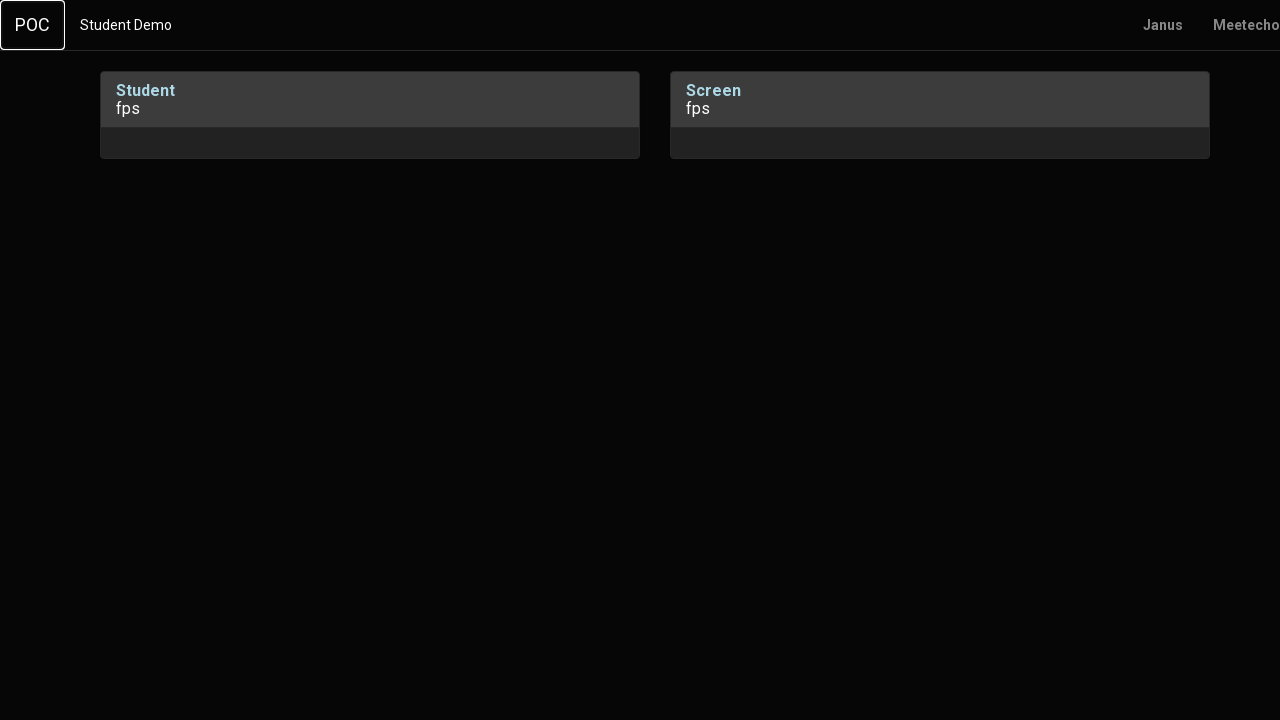

Waited after Tab press (1 second)
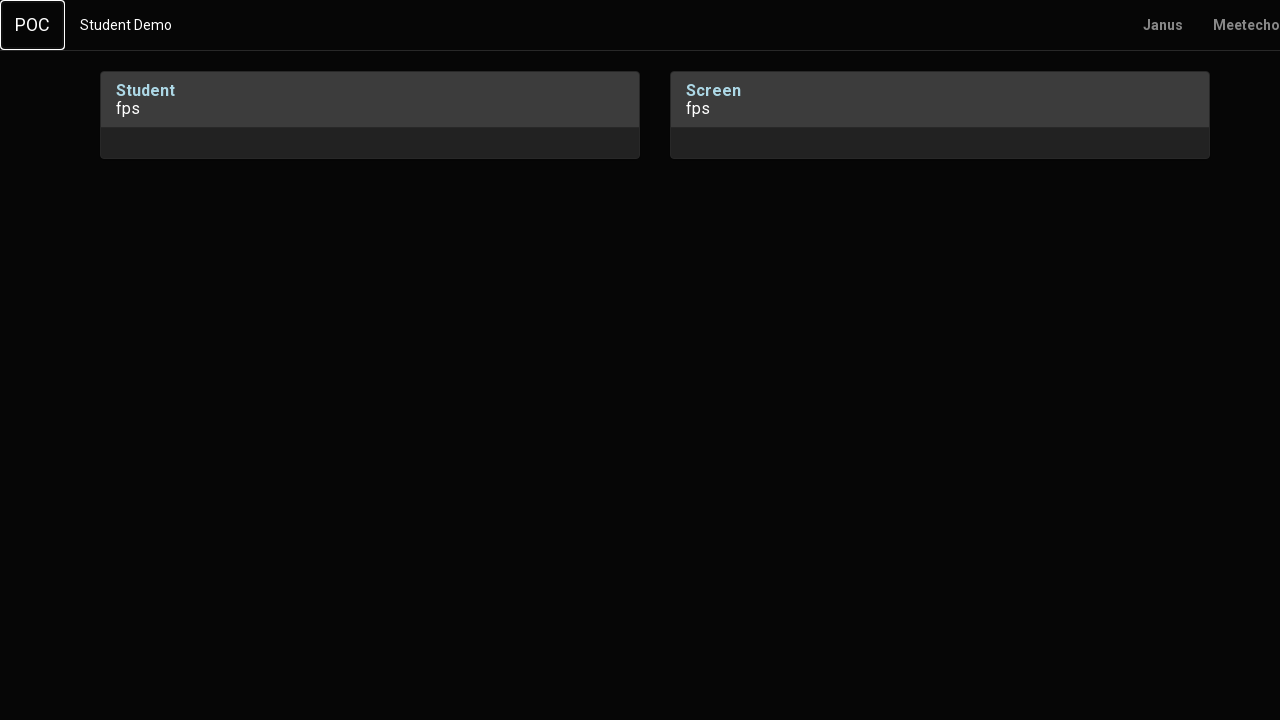

Pressed Enter key
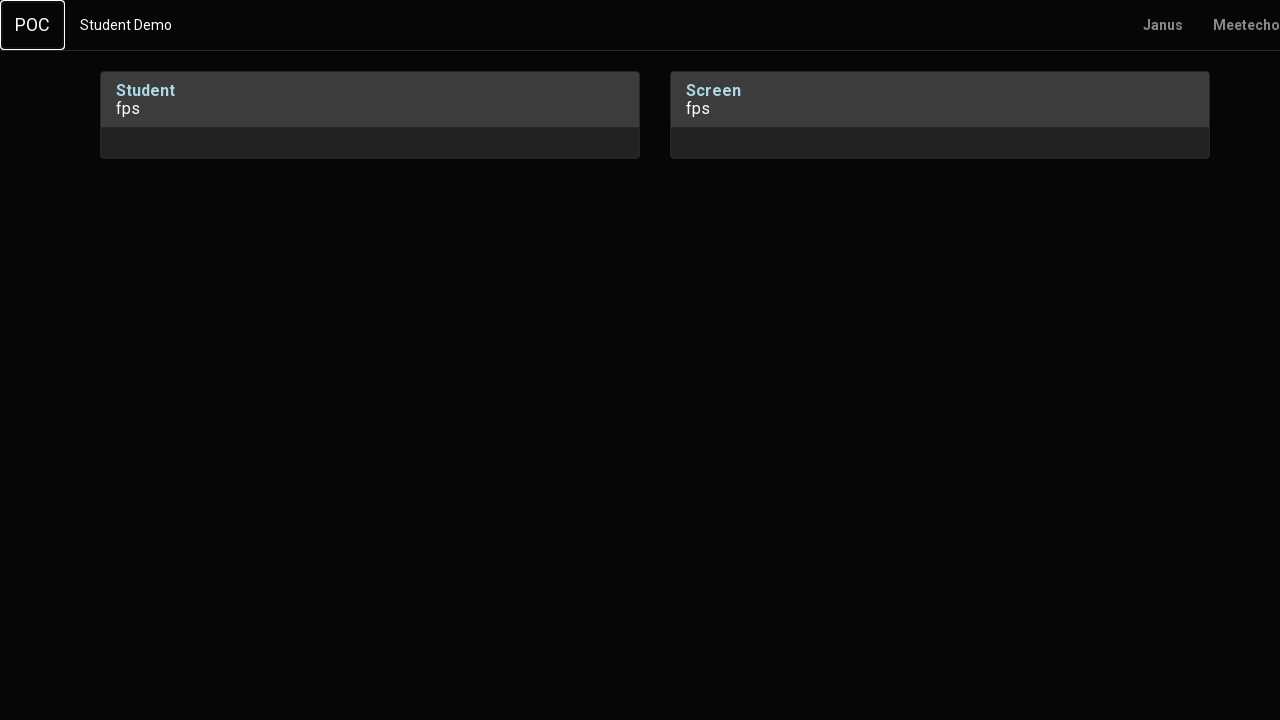

Waited after Enter press (2 seconds)
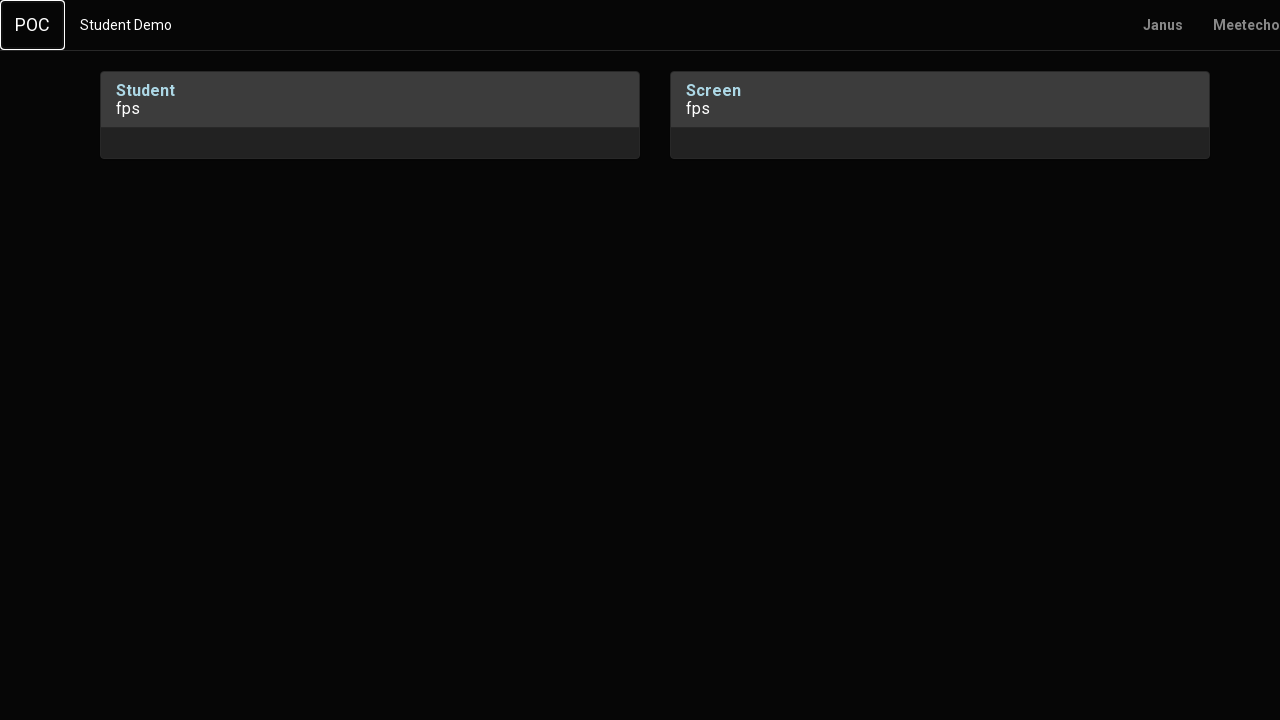

Pressed Tab key for navigation
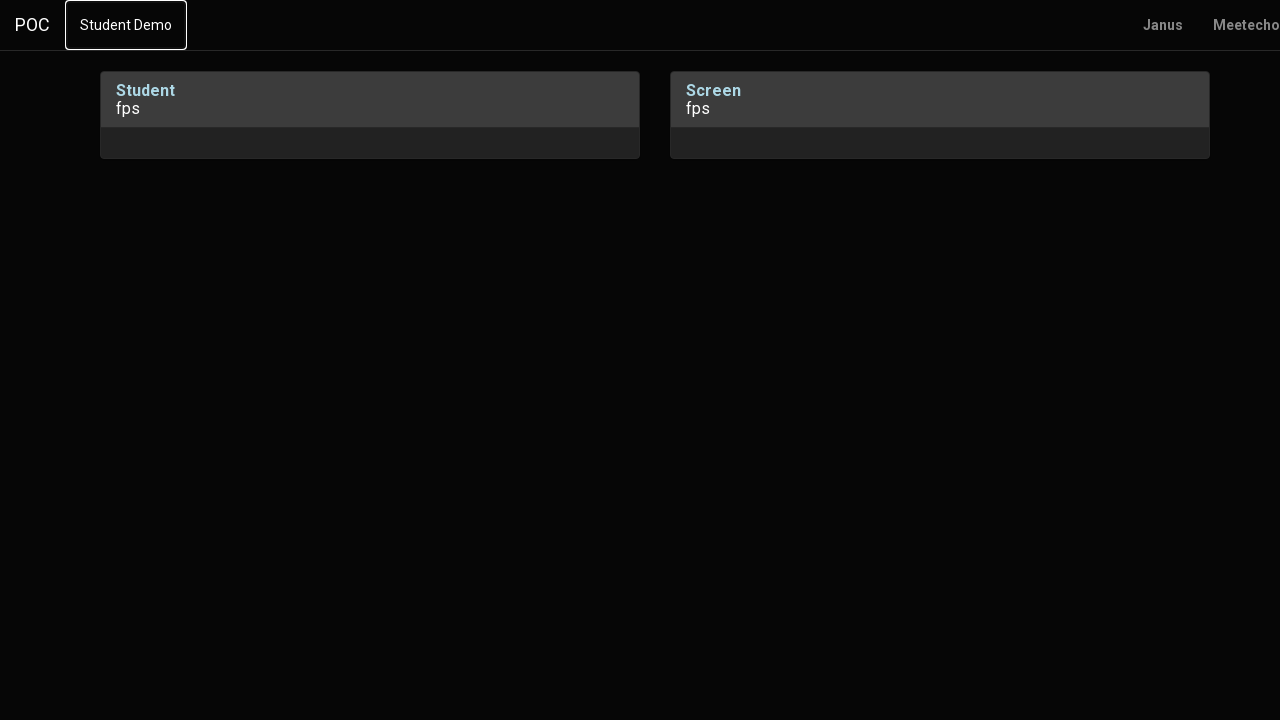

Waited after Tab press (1 second)
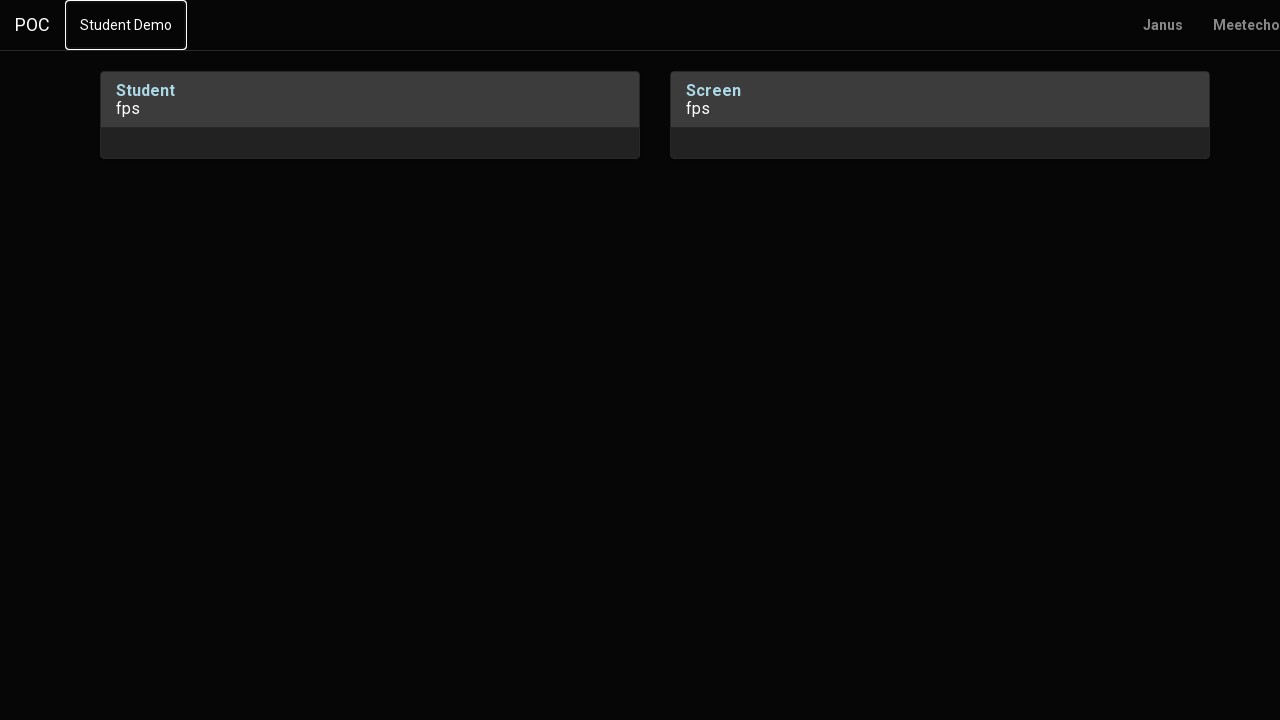

Pressed Tab key again for navigation
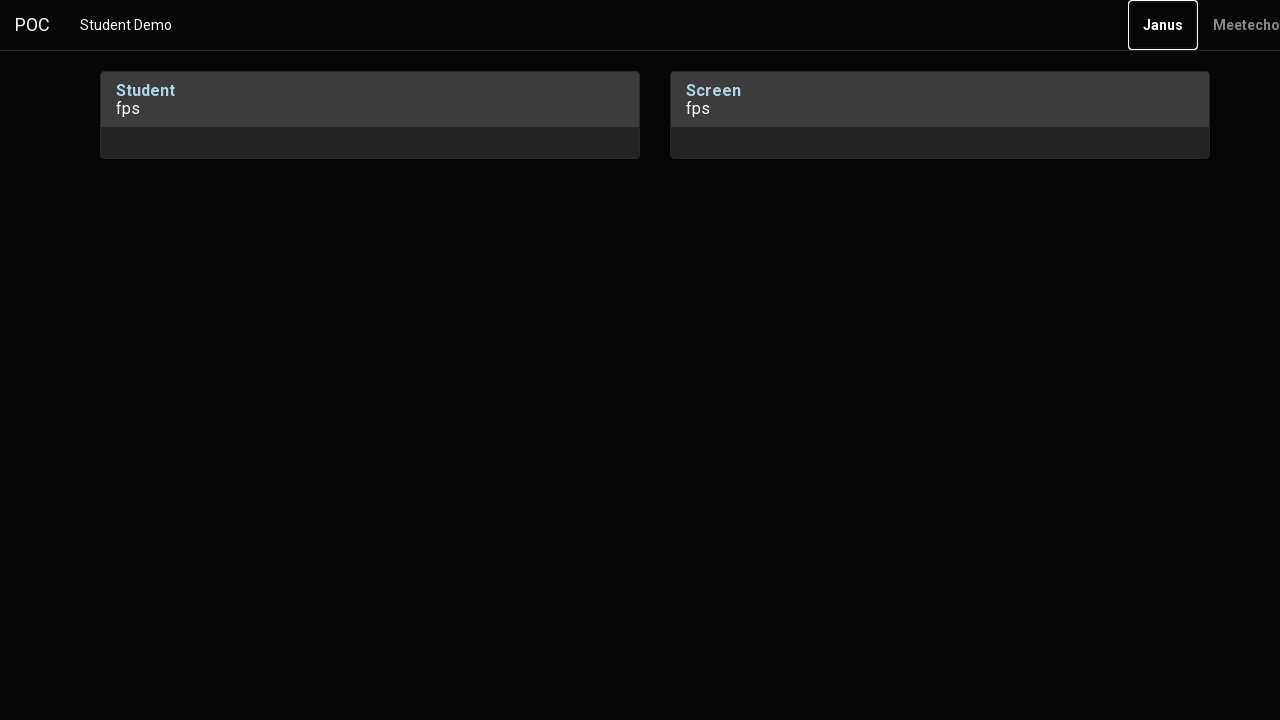

Waited after second Tab press (2 seconds)
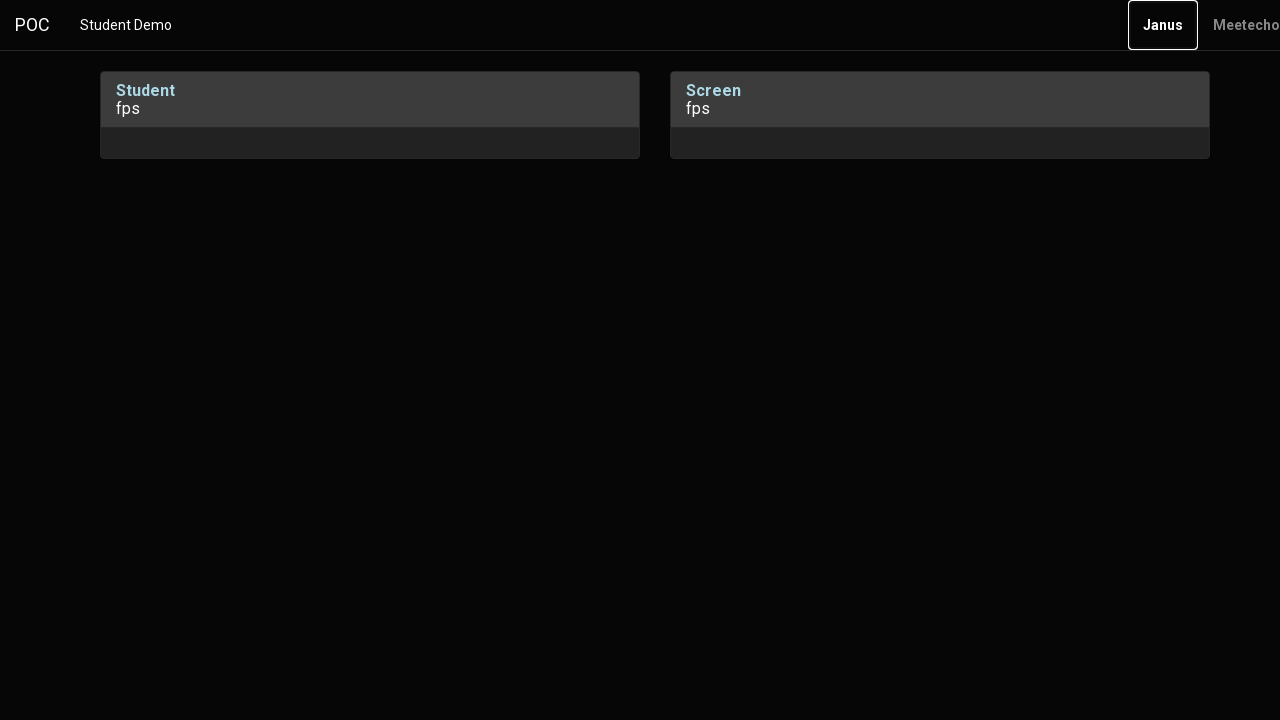

Pressed Enter key
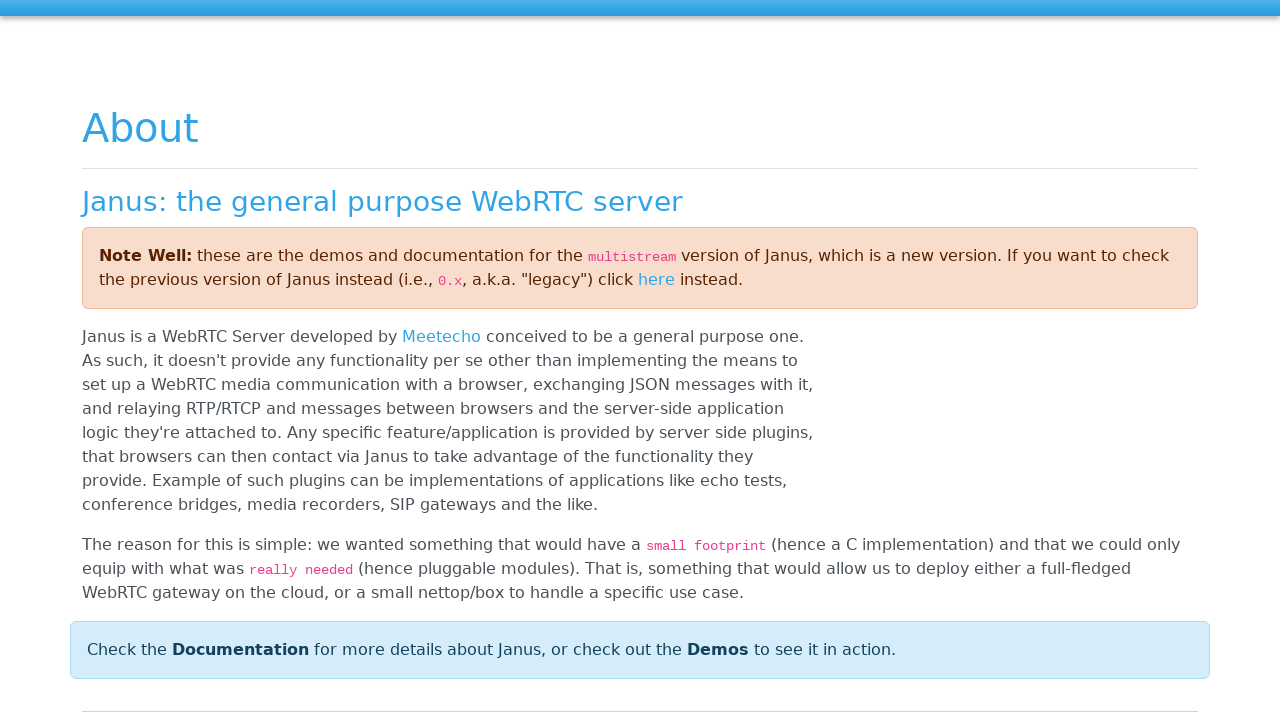

Final wait for session to stabilize (5 seconds)
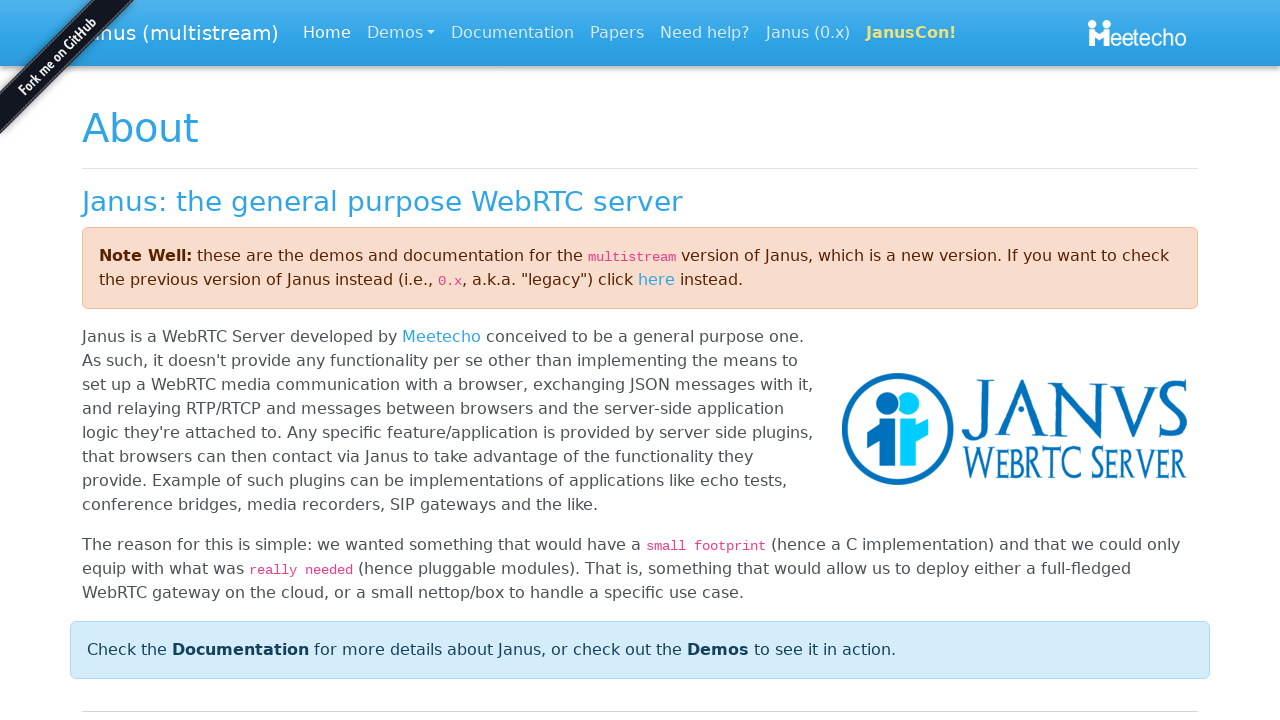

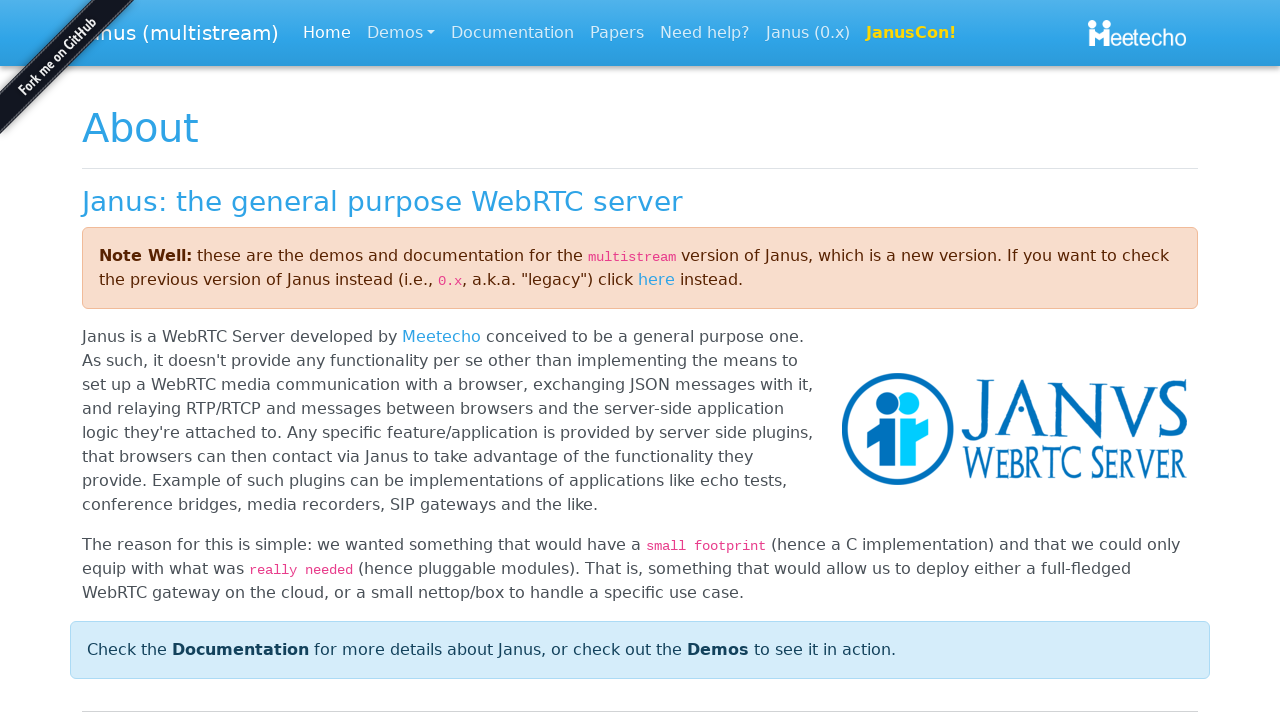